Tests dynamic content loading by clicking the Start button and verifying that "Hello World!" text appears after the loading completes (alternative implementation)

Starting URL: https://the-internet.herokuapp.com/dynamic_loading/1

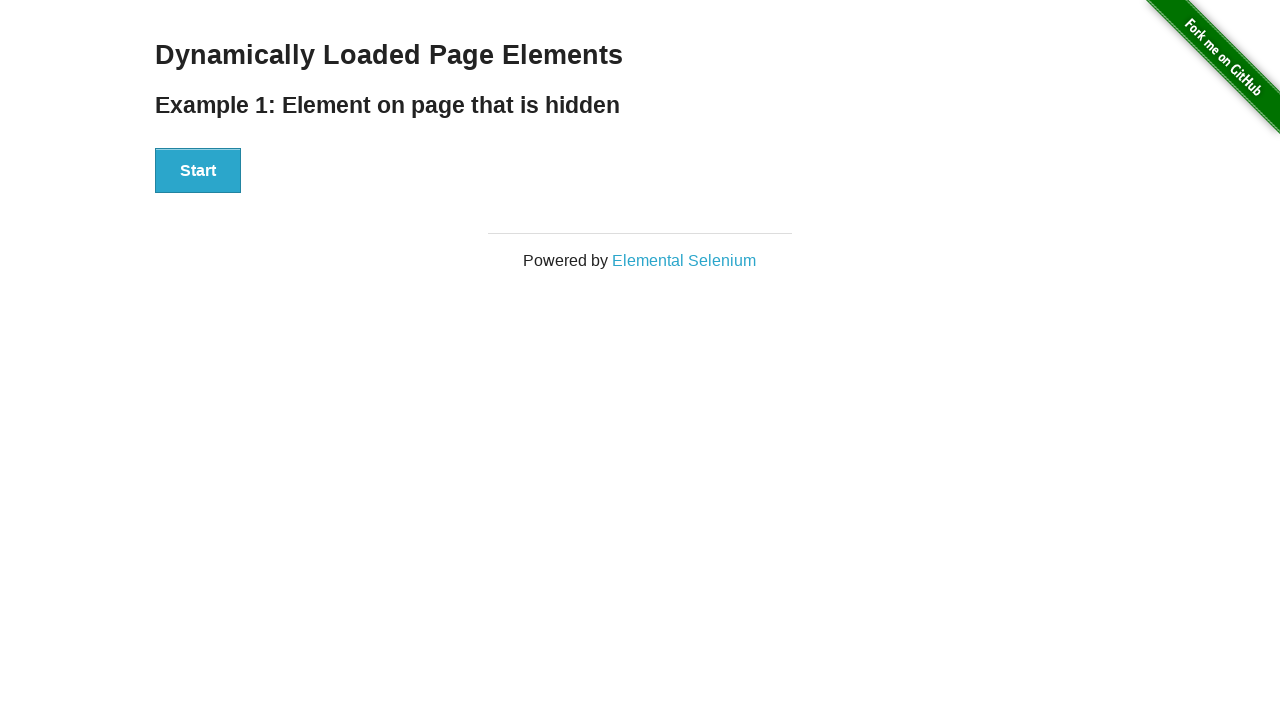

Clicked the Start button at (198, 171) on xpath=//button
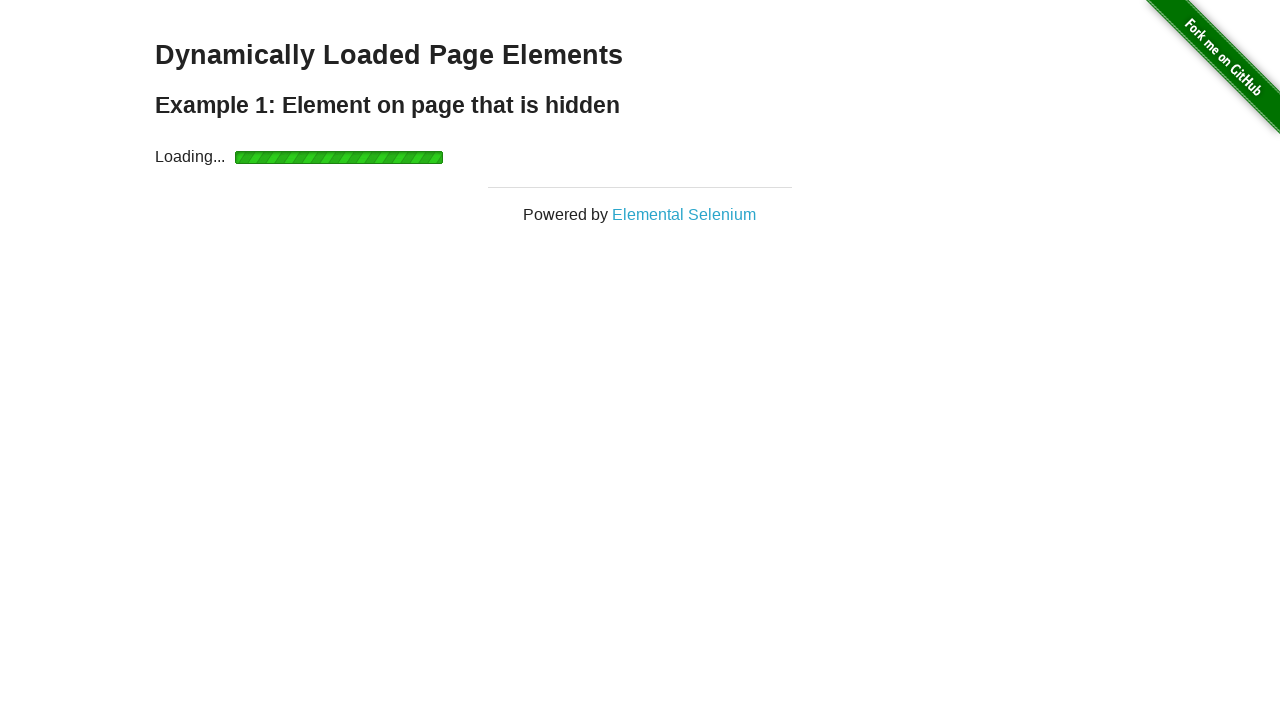

Waited for Hello World text to become visible
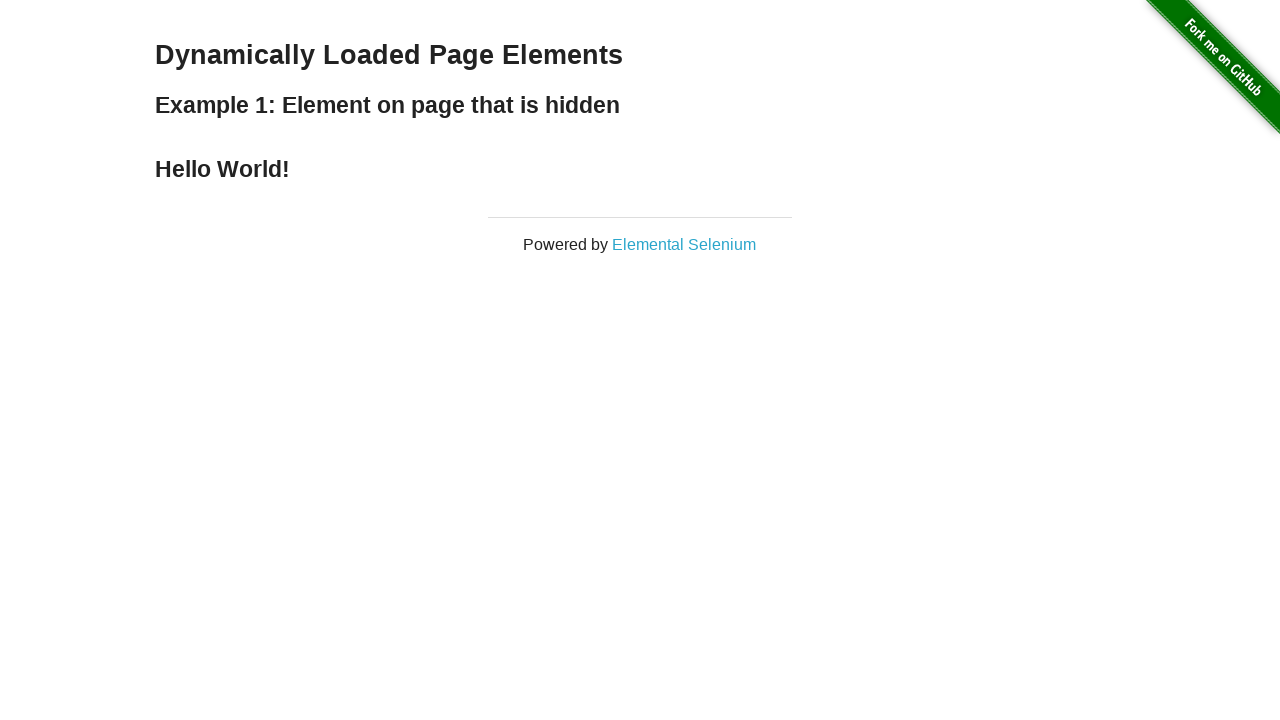

Located the Hello World element
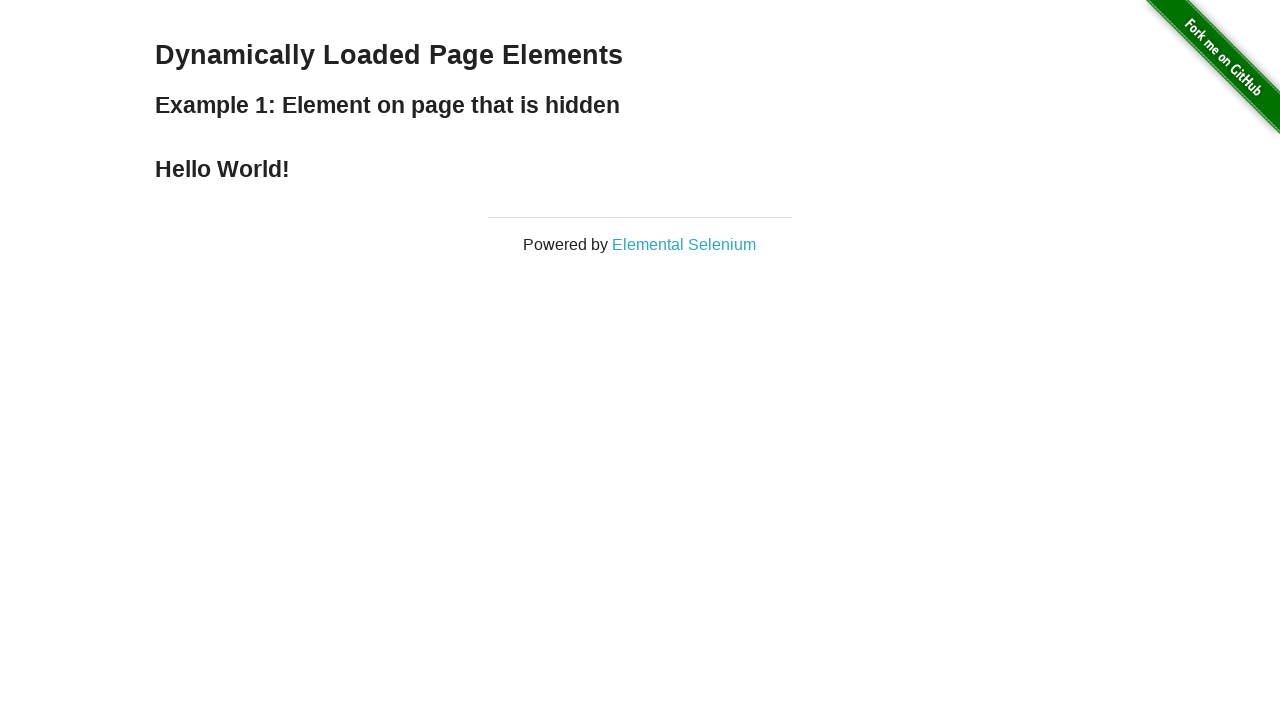

Verified that the text content is 'Hello World!'
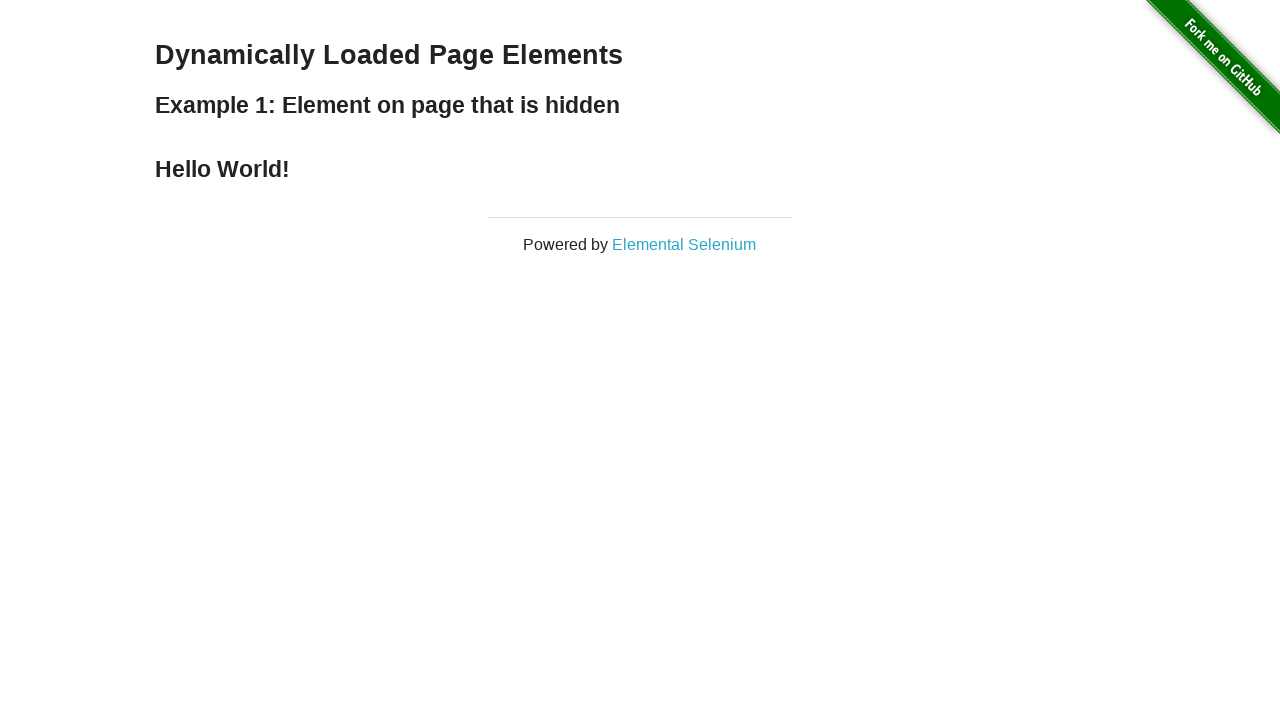

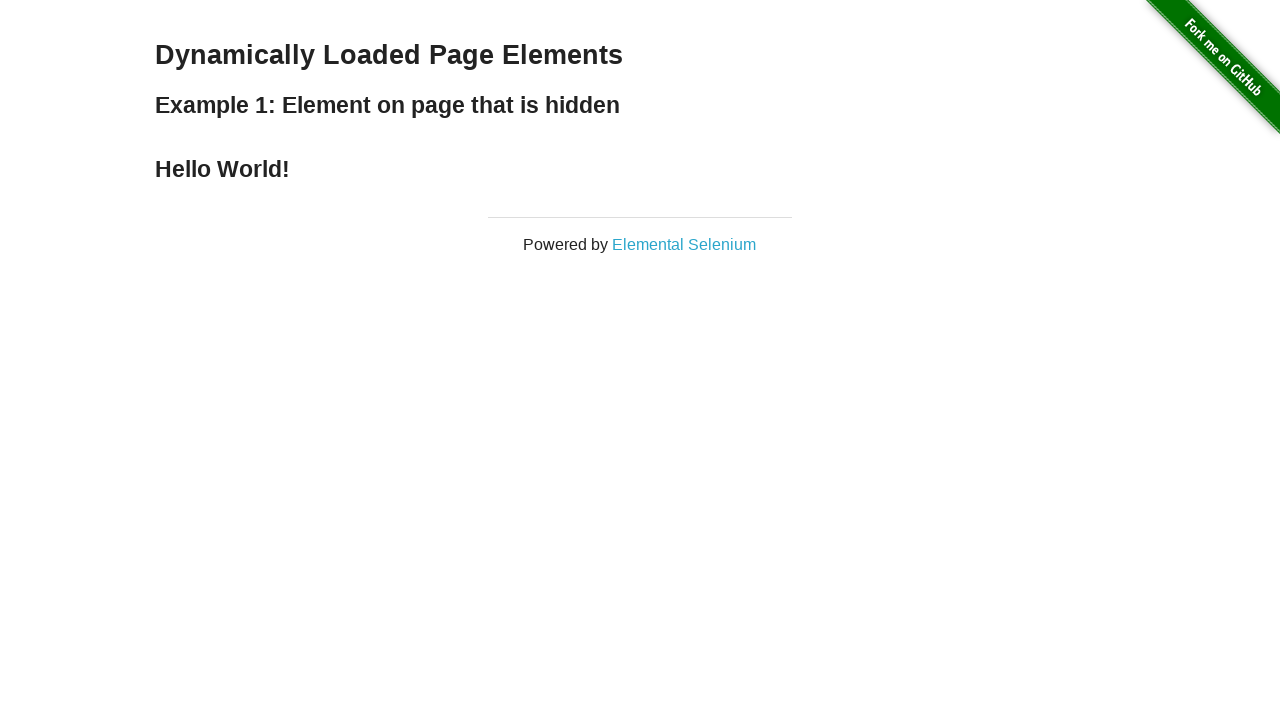